Tests a practice form by checking a checkbox, selecting radio button and dropdown options, filling a password field, submitting the form, then navigating to shop and adding a Nokia Edge product to cart.

Starting URL: https://rahulshettyacademy.com/angularpractice/

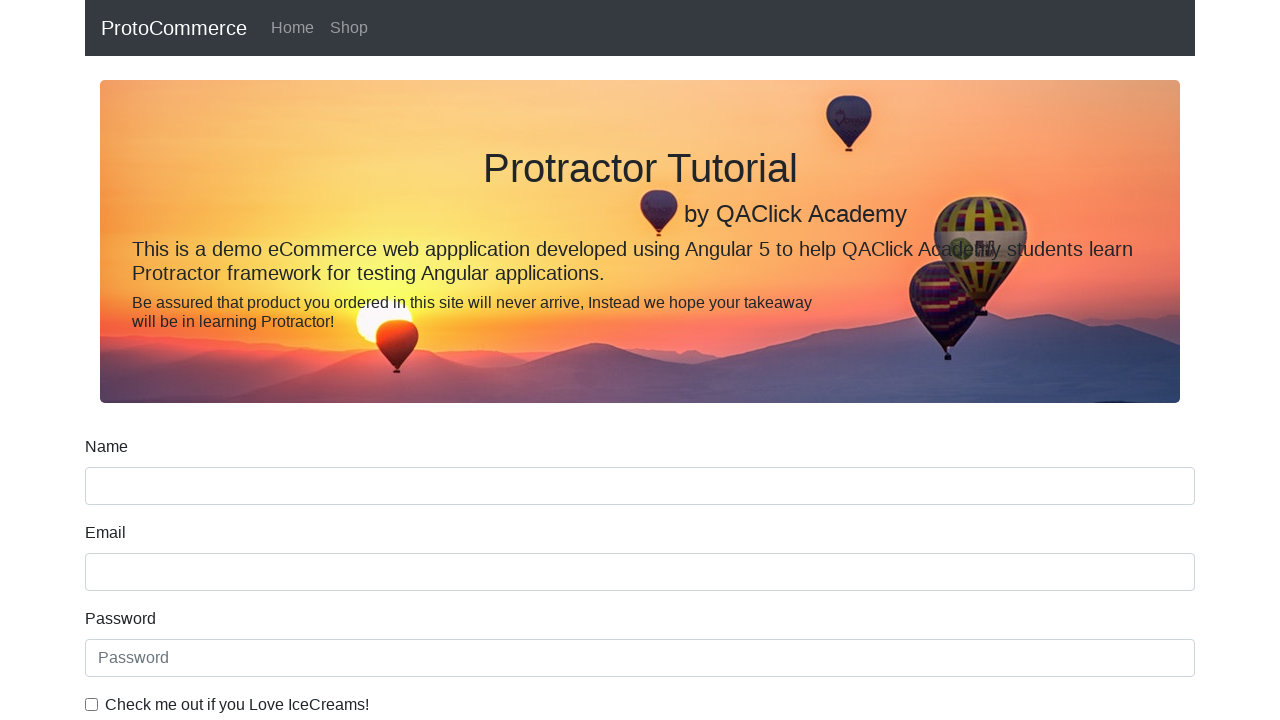

Checked the 'IceCreams' checkbox at (92, 704) on internal:label="Check me out if you Love IceCreams!"i
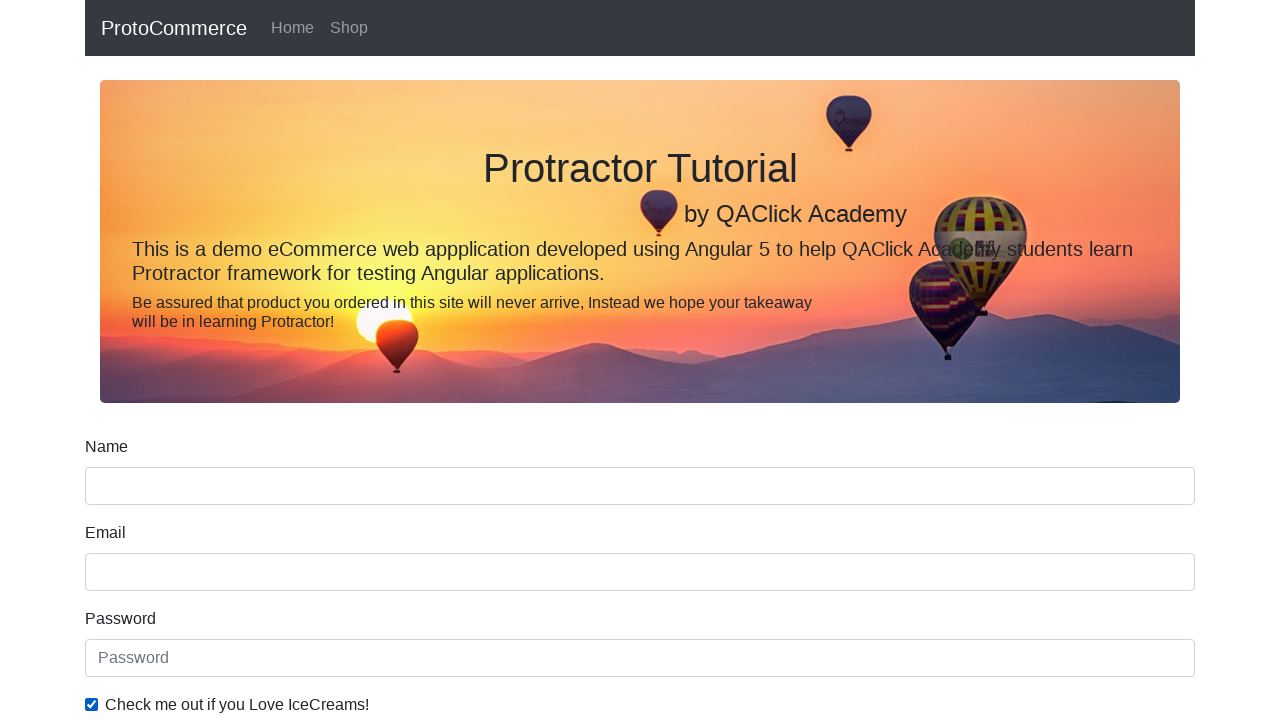

Selected 'Employed' radio button at (326, 360) on internal:label="Employed"i
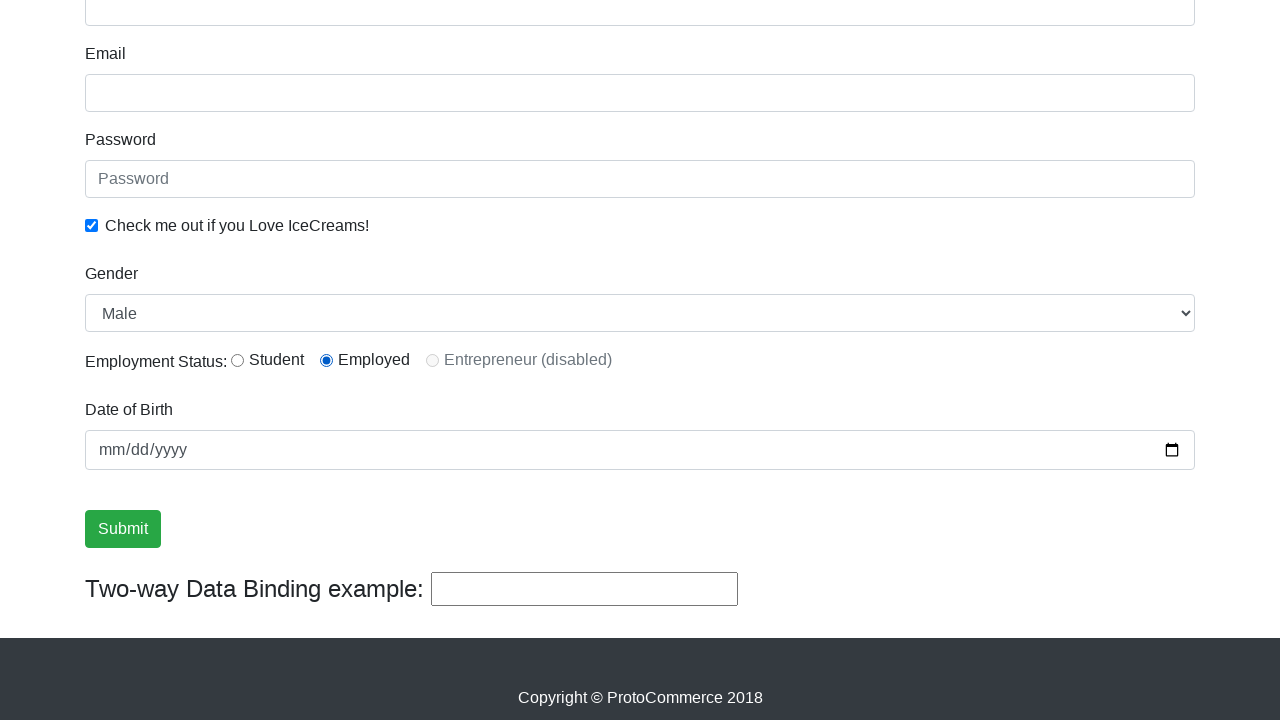

Selected 'Female' from Gender dropdown on internal:label="Gender"i
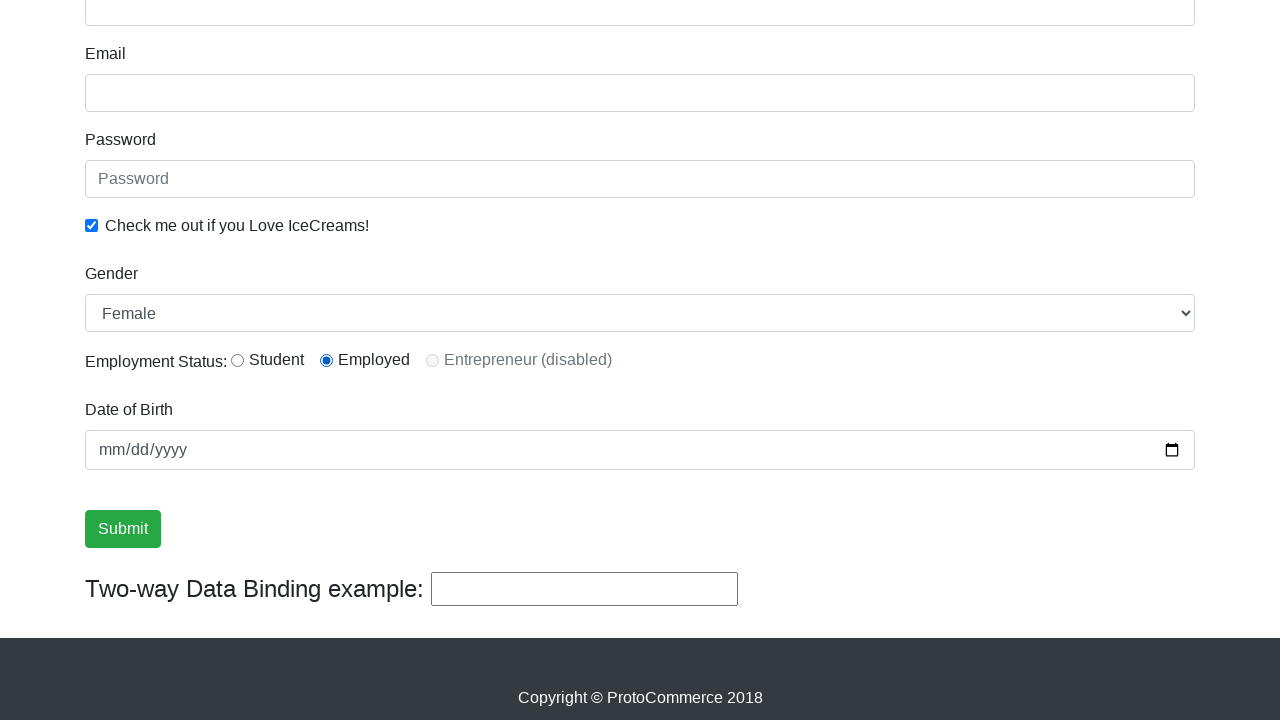

Filled password field with 'abc123' on internal:attr=[placeholder="Password"i]
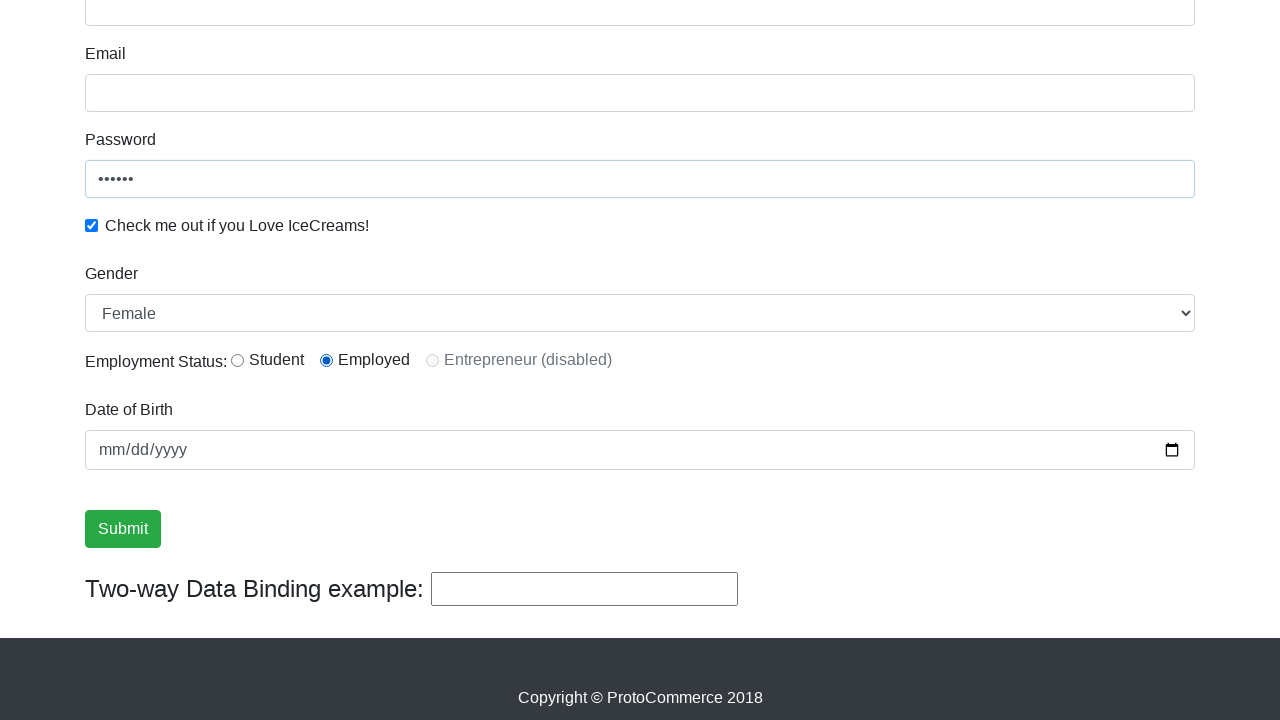

Clicked Submit button at (123, 529) on internal:role=button[name="Submit"i]
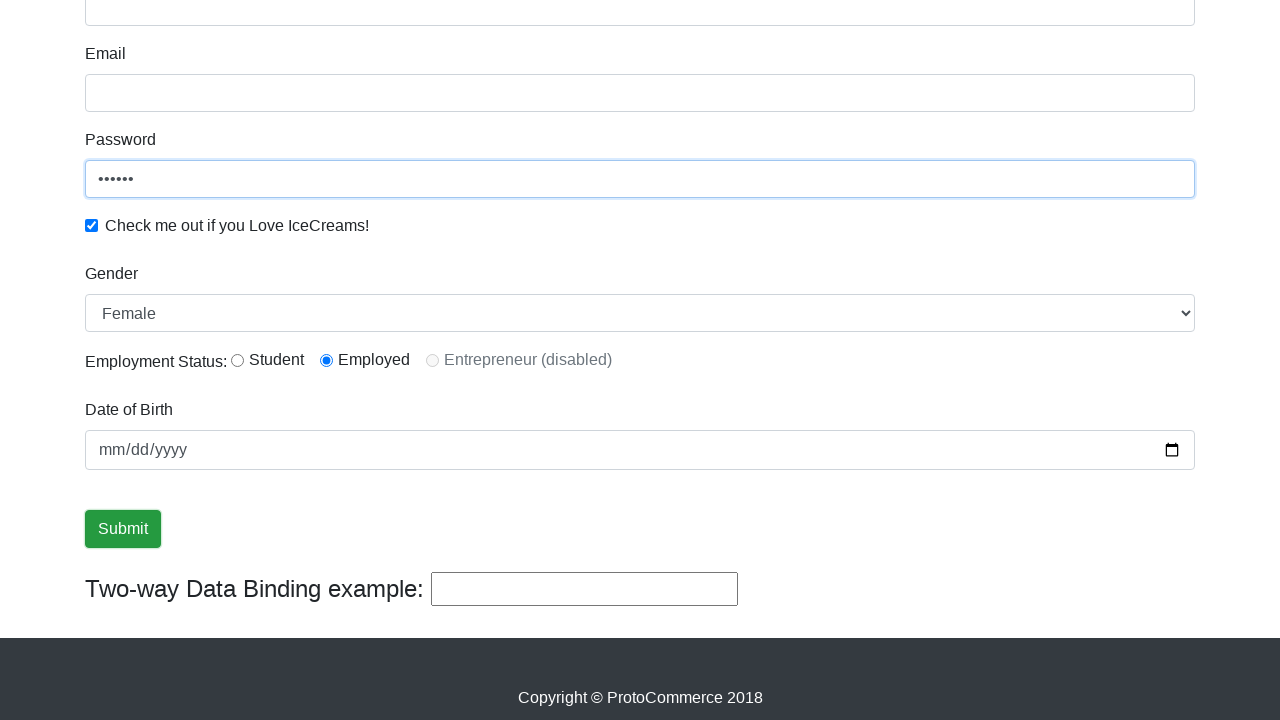

Success message appeared on form submission
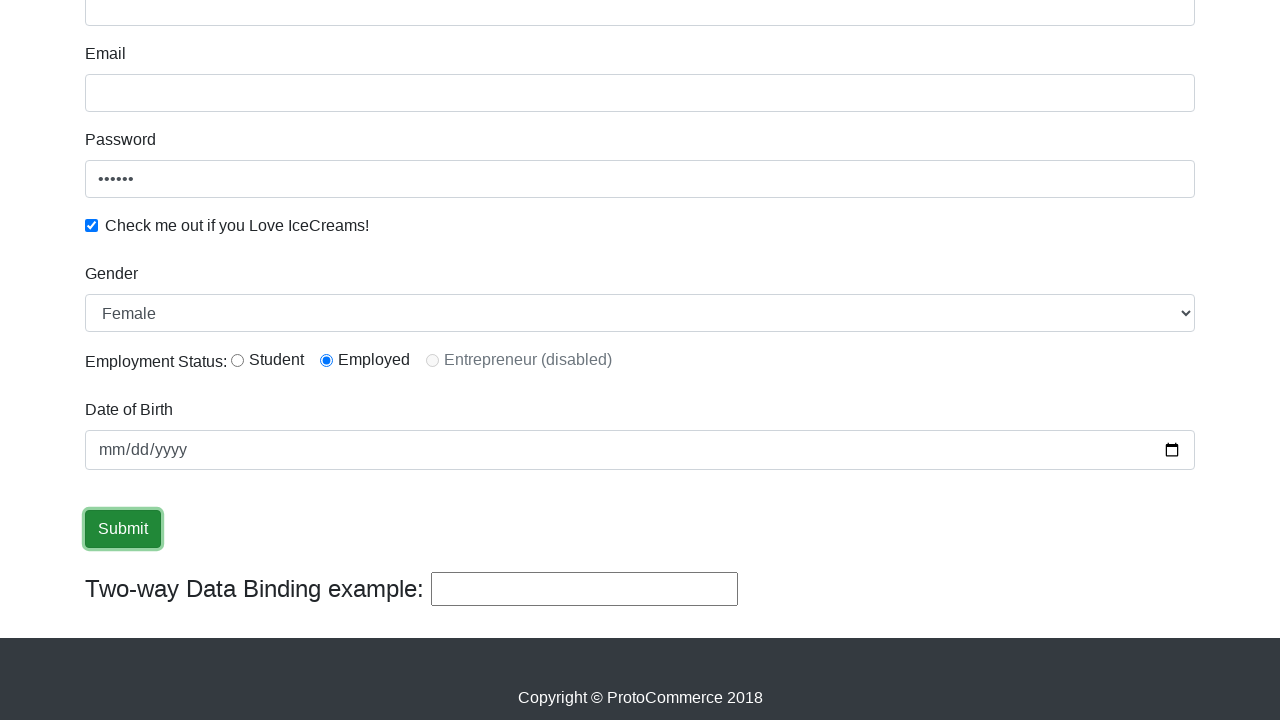

Clicked on Shop link at (349, 28) on internal:role=link[name="Shop"i]
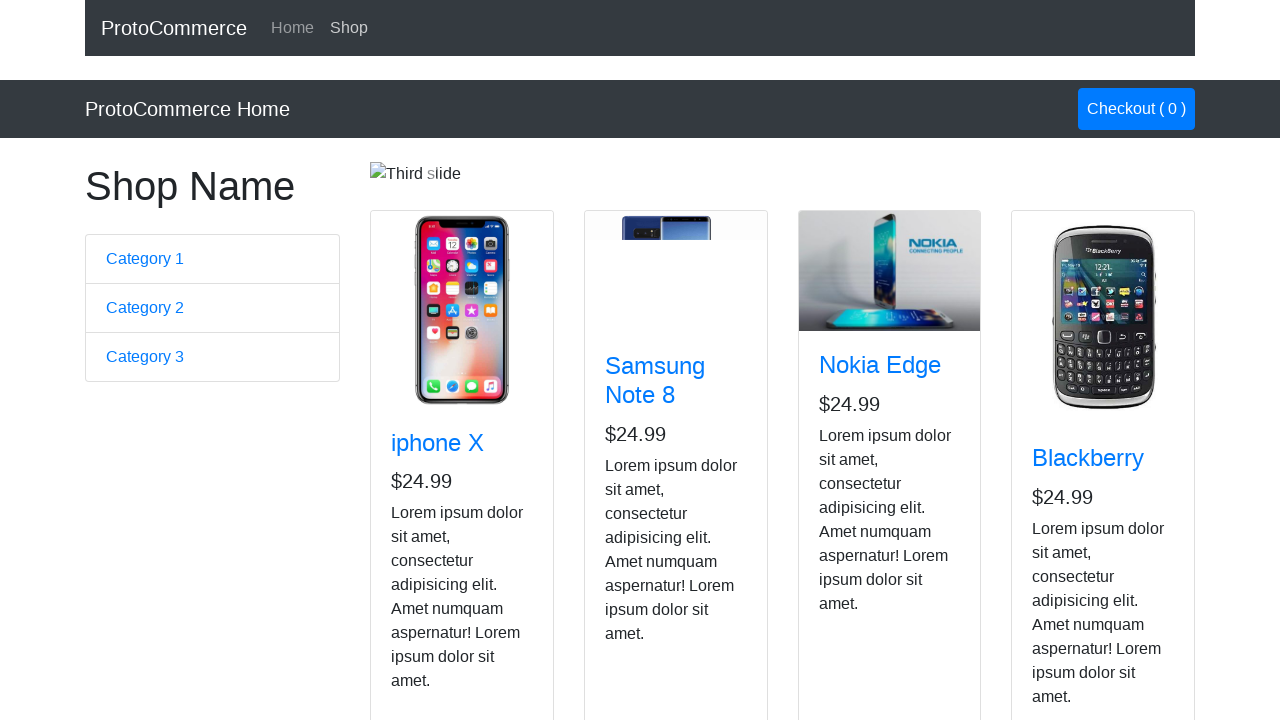

Added Nokia Edge product to cart at (854, 528) on app-card >> internal:has-text="Nokia Edge"i >> internal:role=button
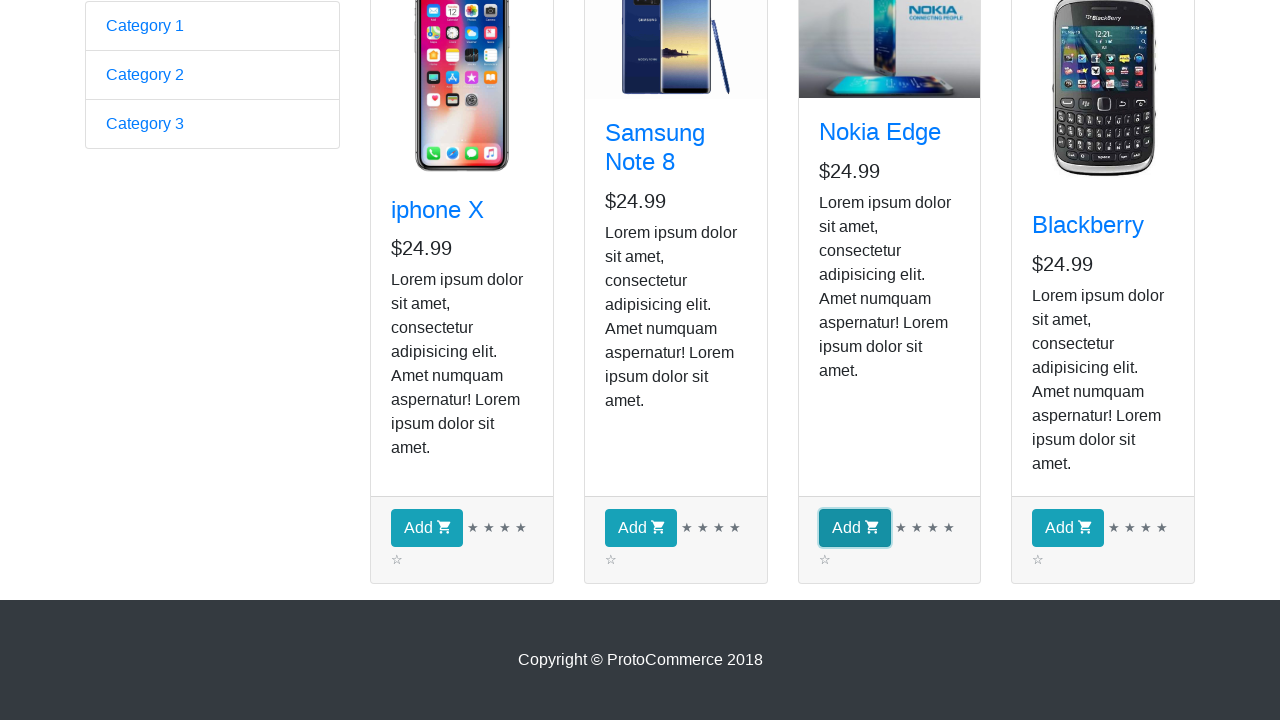

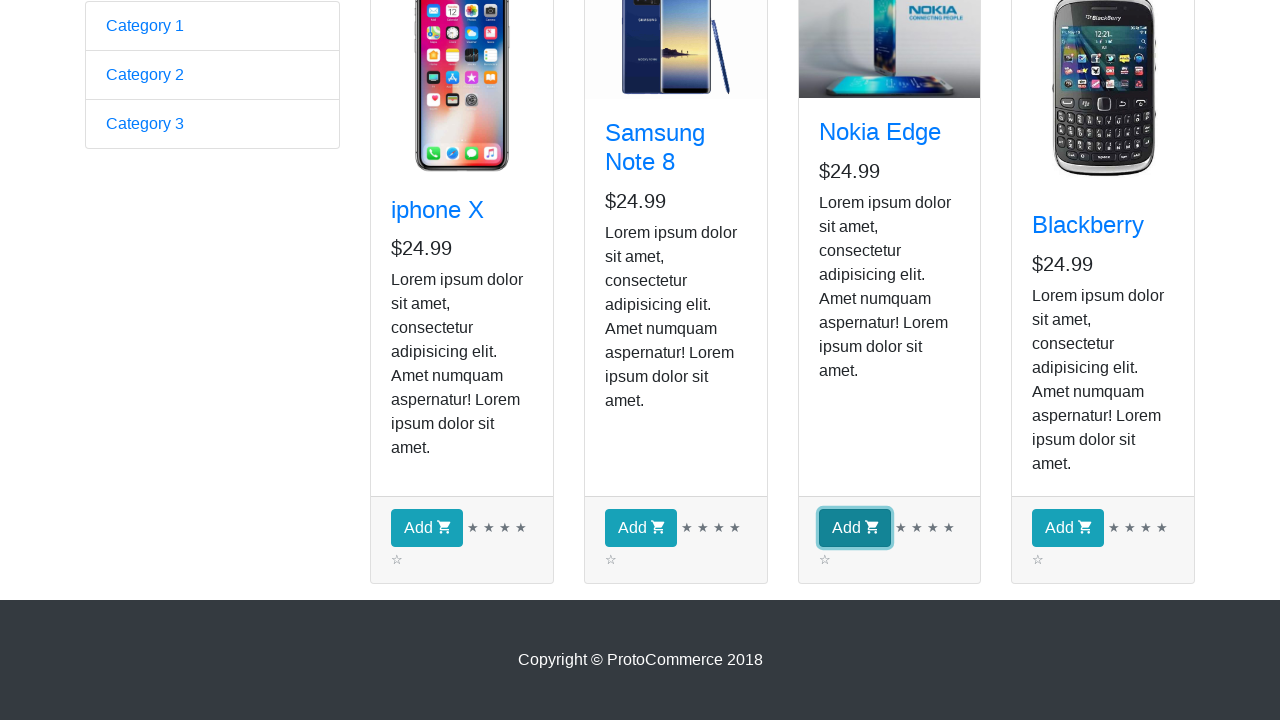